Tests interacting with radio buttons on a Selenium practice page by finding all radio buttons with id "male", checking their position to identify visible ones, and clicking the visible radio button.

Starting URL: http://seleniumpractise.blogspot.com/2016/08/how-to-automate-radio-button-in.html

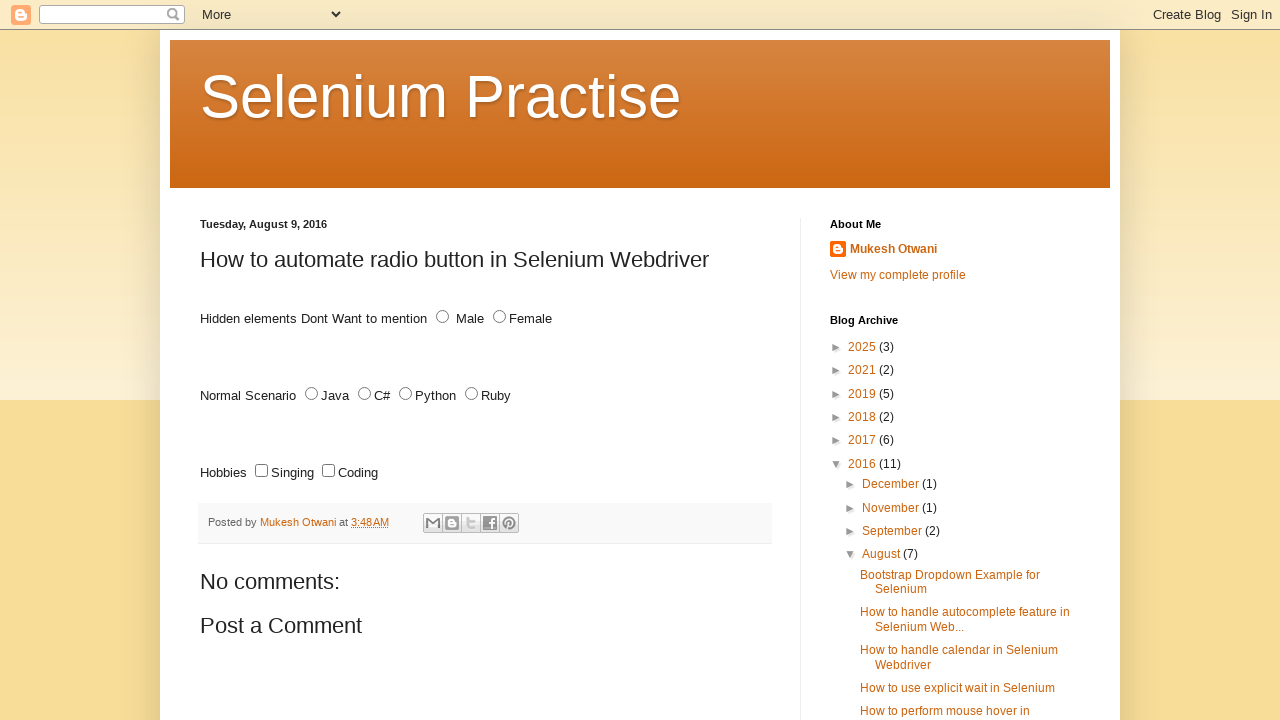

Located all radio button elements with id 'male'
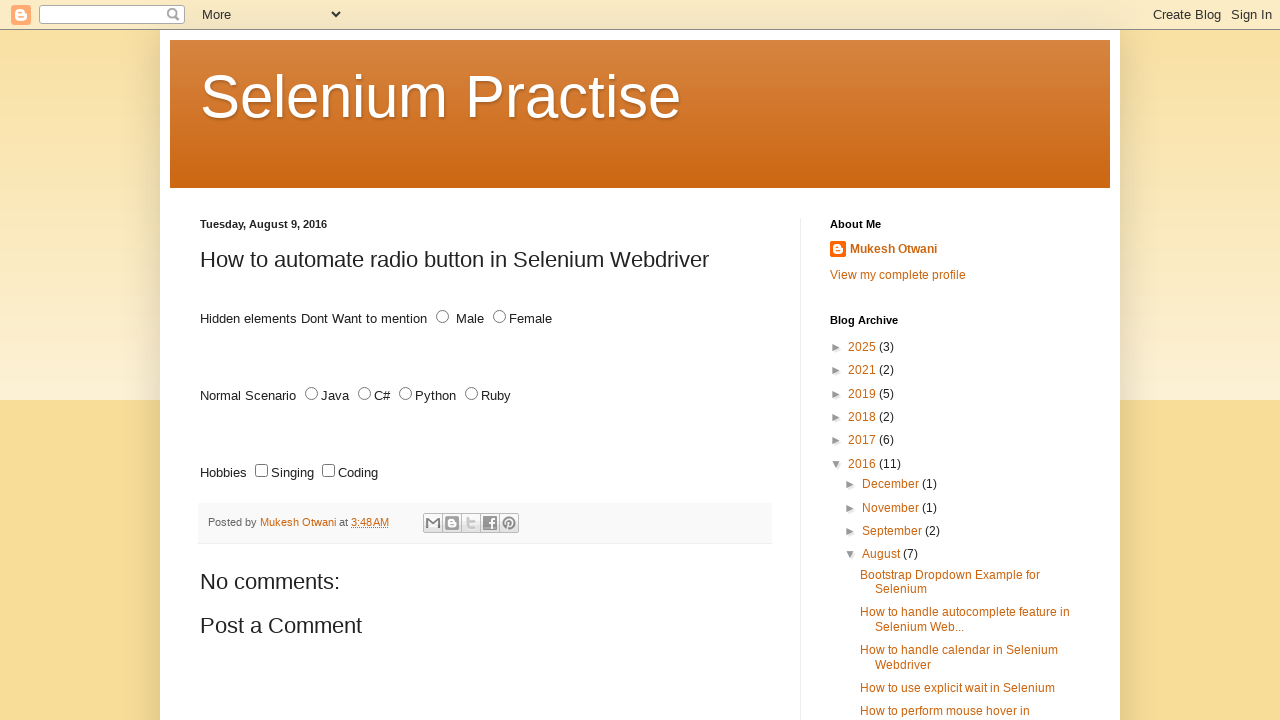

Found 2 radio button(s) with id 'male'
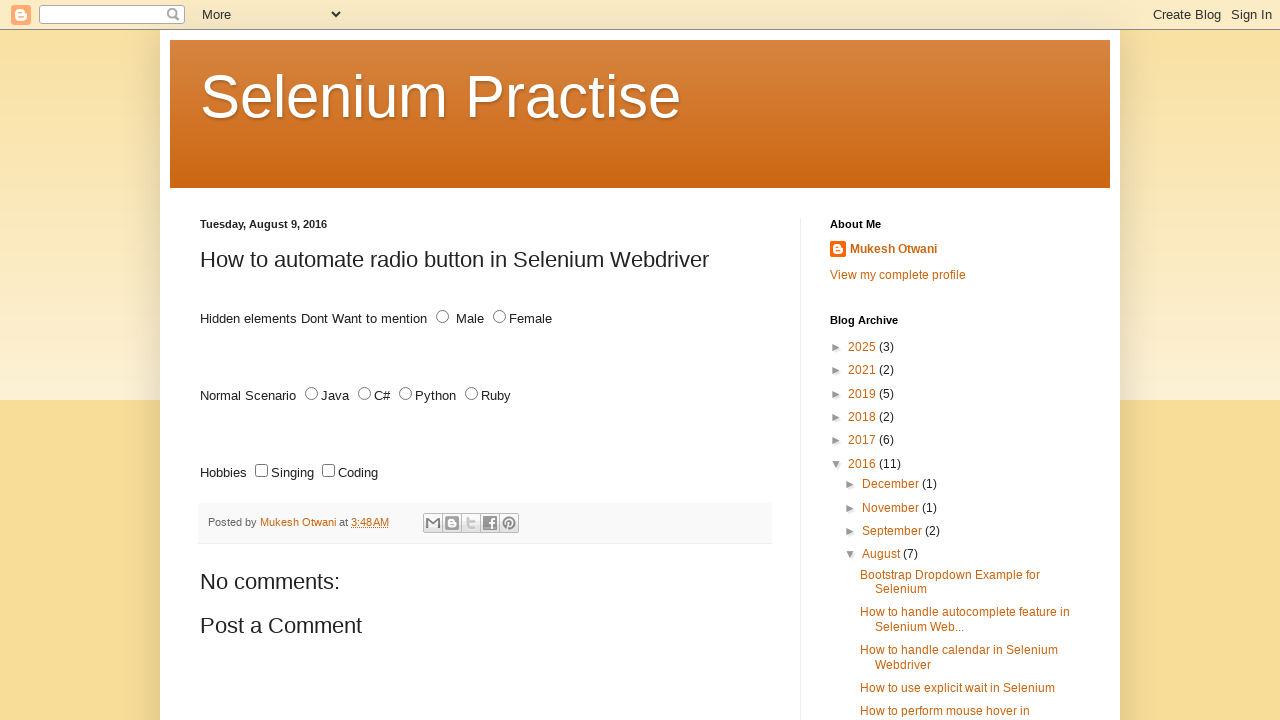

Retrieved bounding box for radio button 1
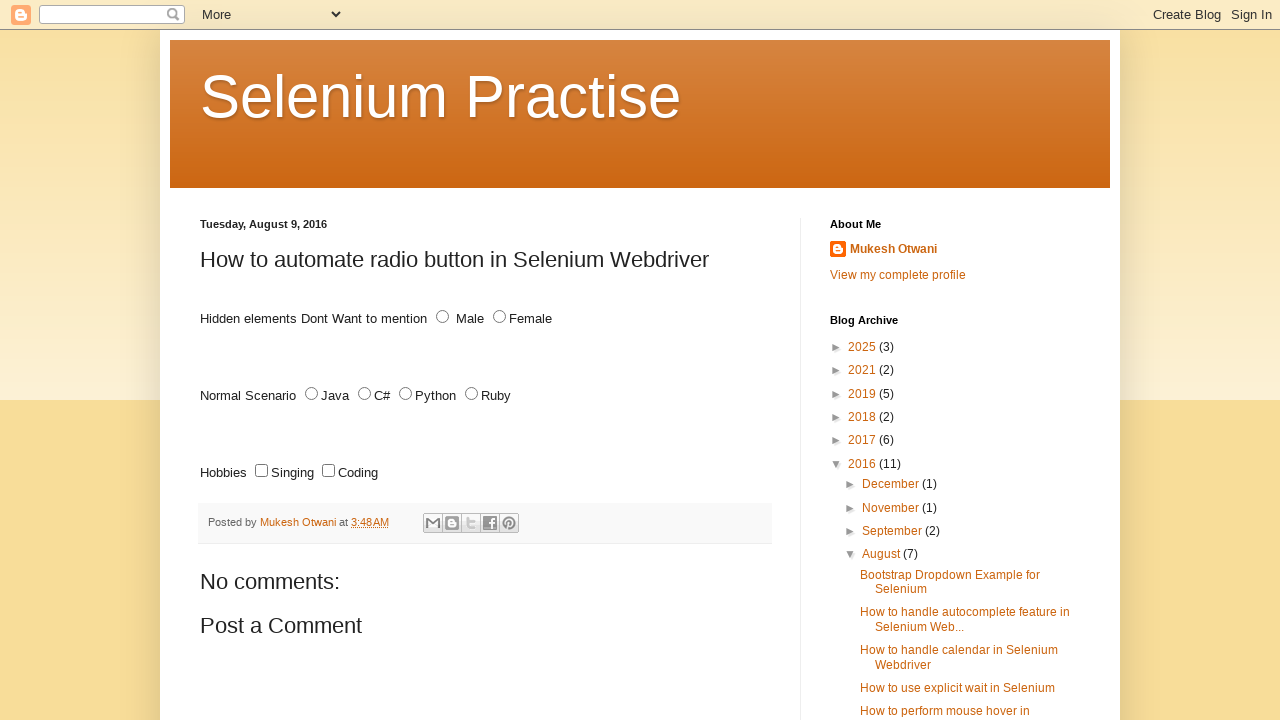

Retrieved bounding box for radio button 2
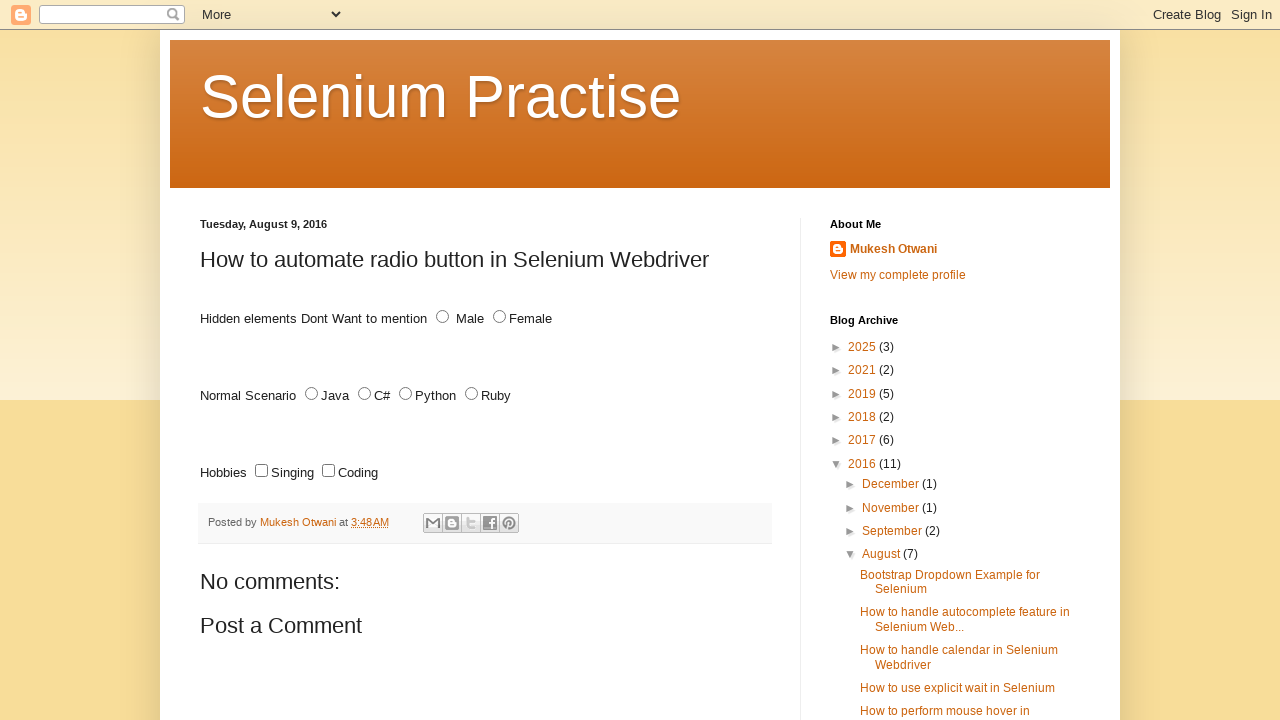

Clicked visible radio button 2 (X position: 436) at (442, 317) on #male >> nth=1
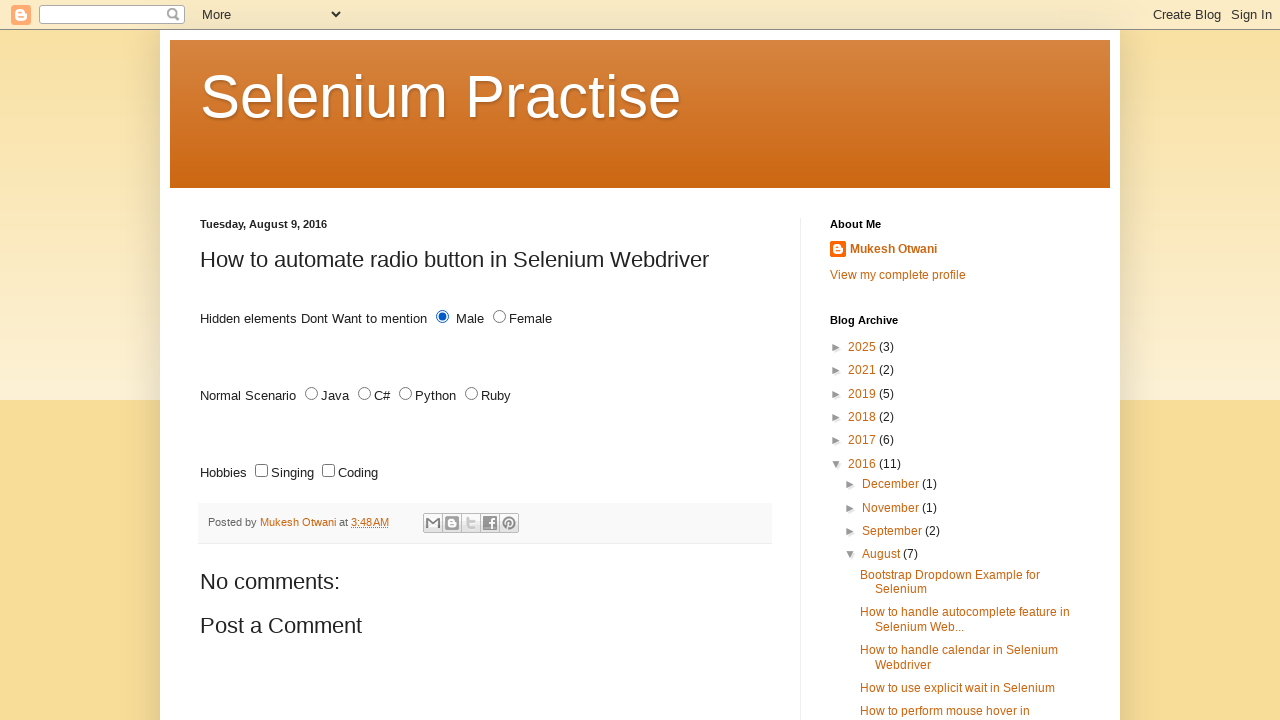

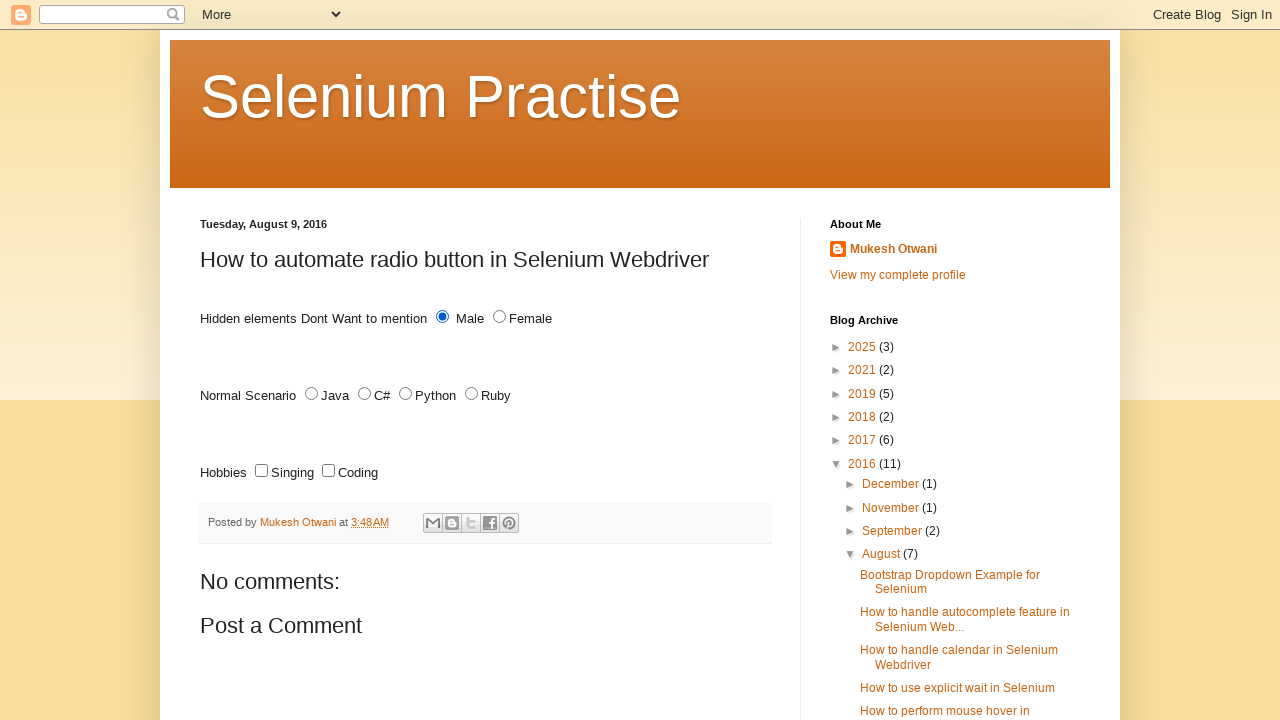